Tests clicking elements by index on a practice website - clicks the 5th link in the container, then iterates through links to find and click one with specific text "A/B Testing".

Starting URL: https://practice.cydeo.com/

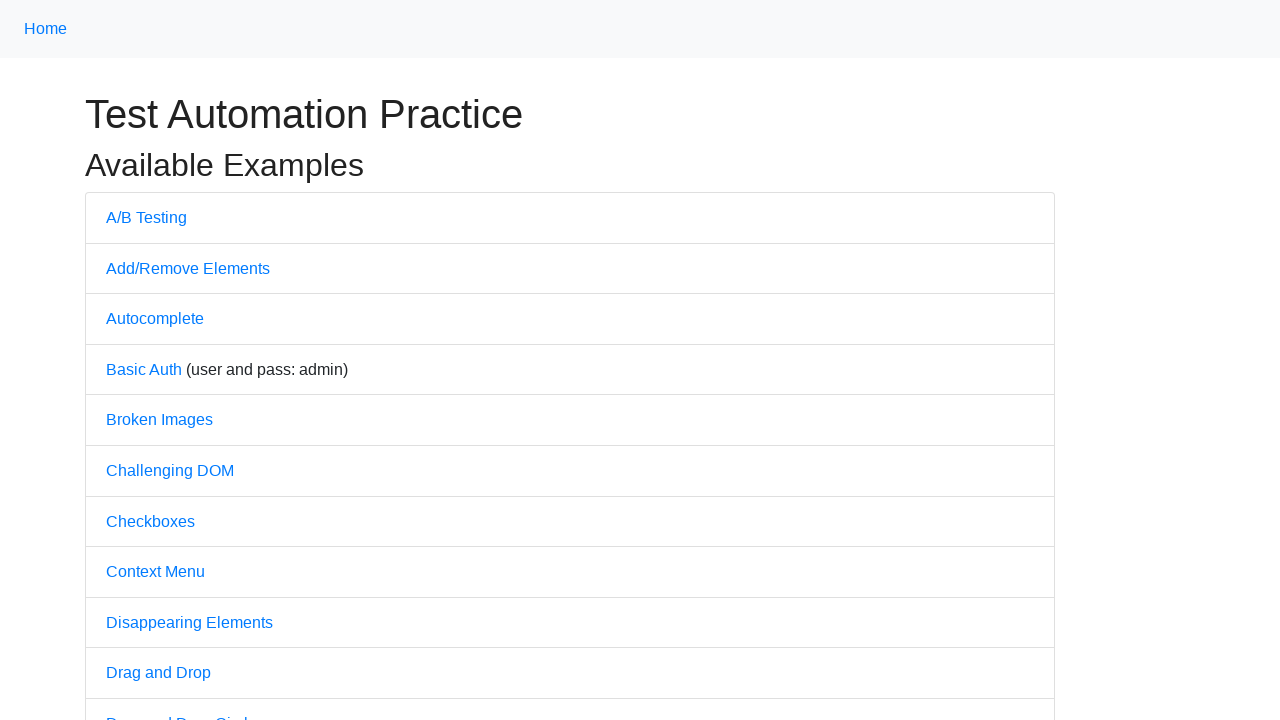

Retrieved all links in container and counted them
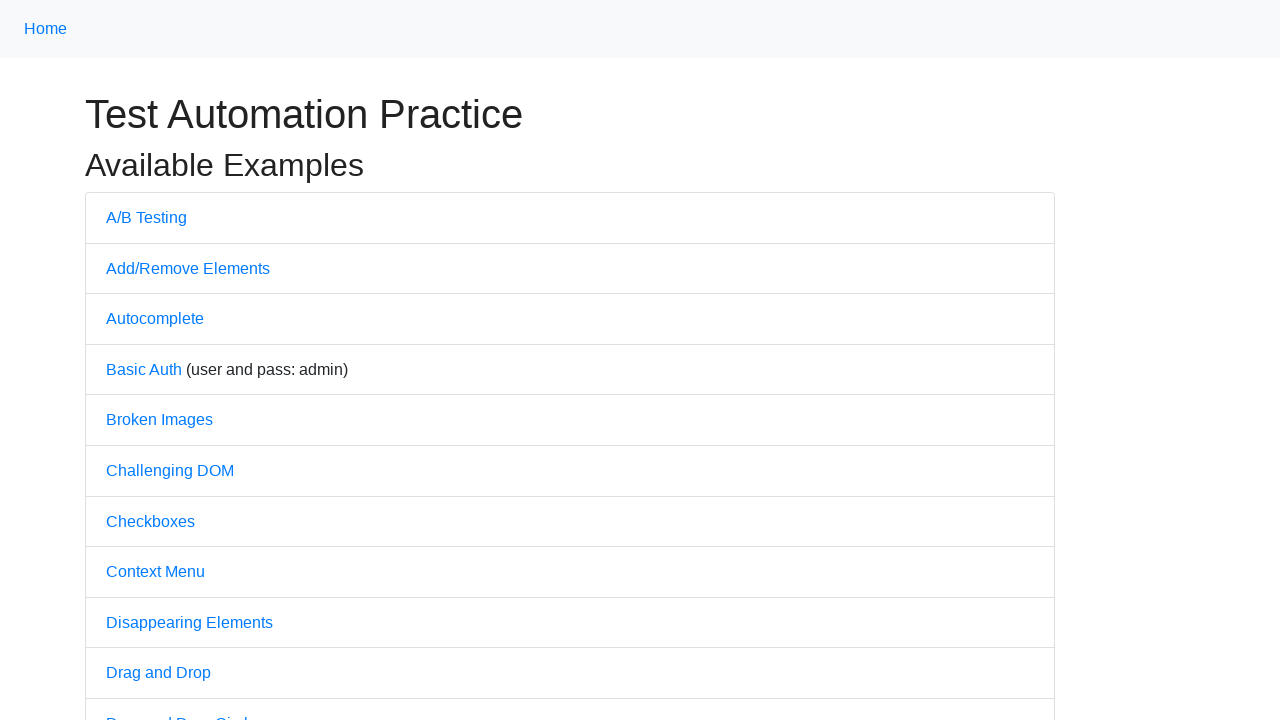

Clicked the 5th link in the container (index 4) at (160, 420) on .container li a >> nth=4
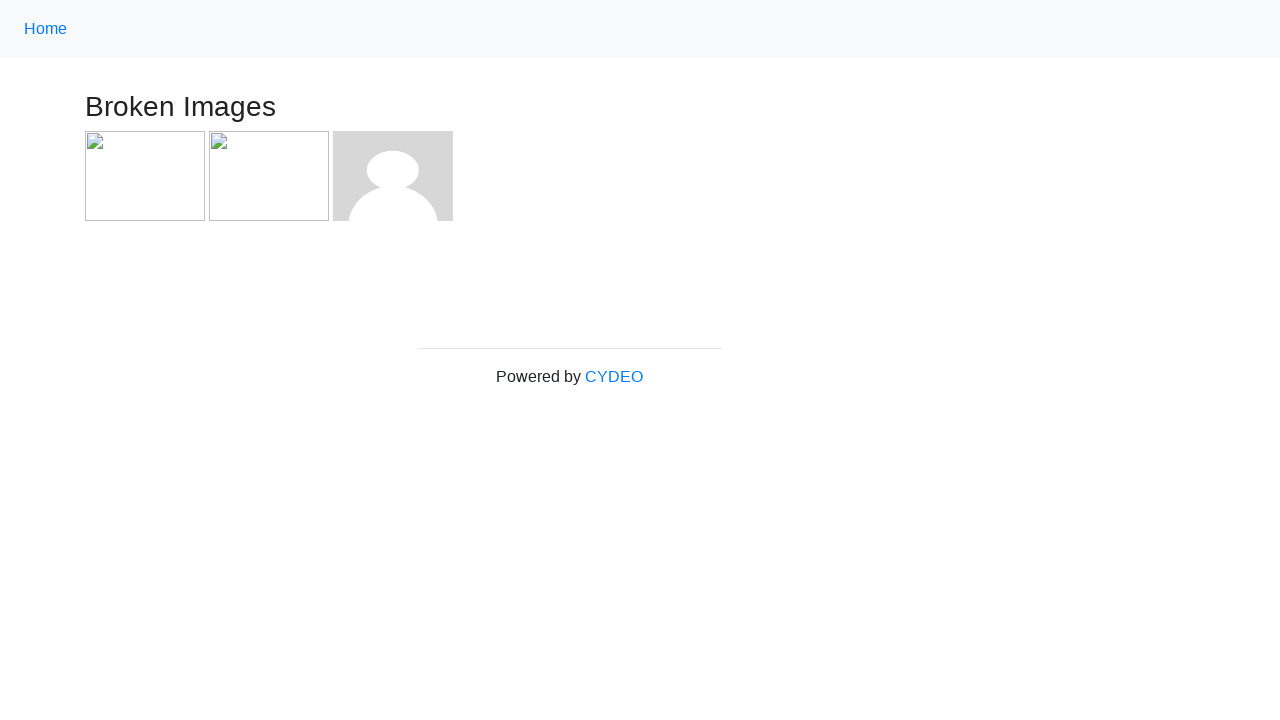

Navigated back to the main practice website
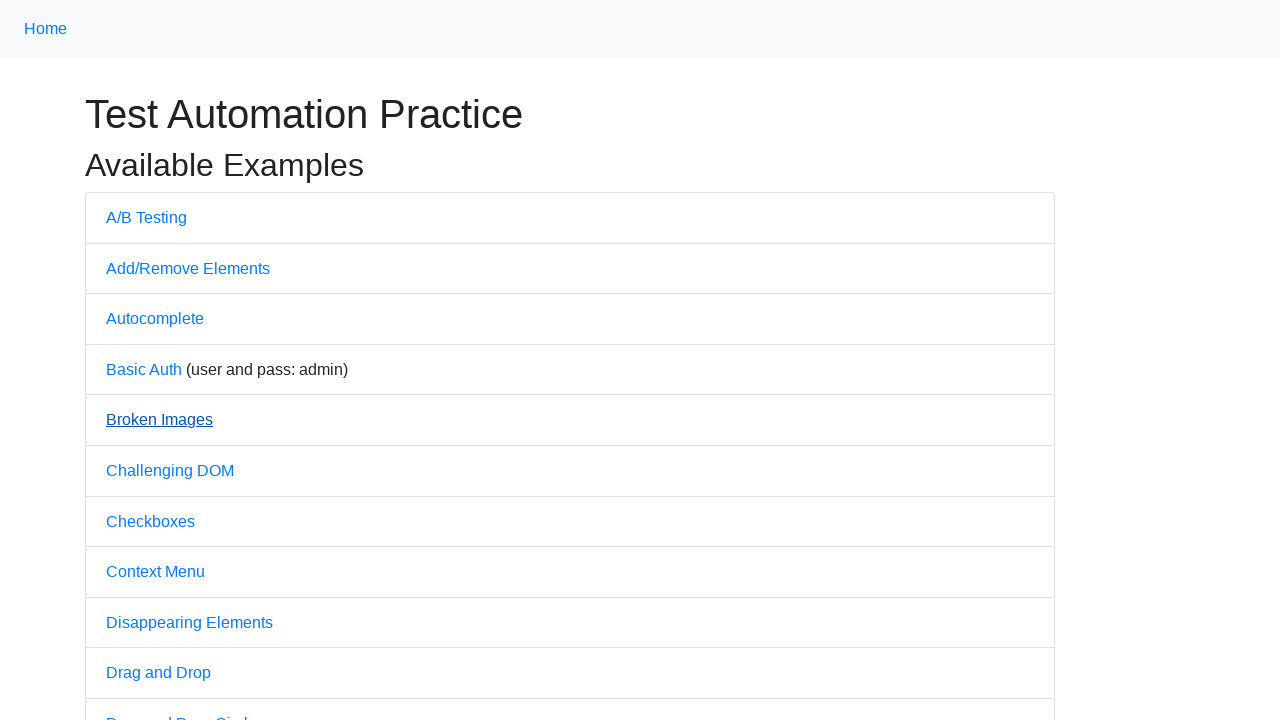

Found and clicked the 'A/B Testing' link at (146, 217) on .container li a >> nth=0
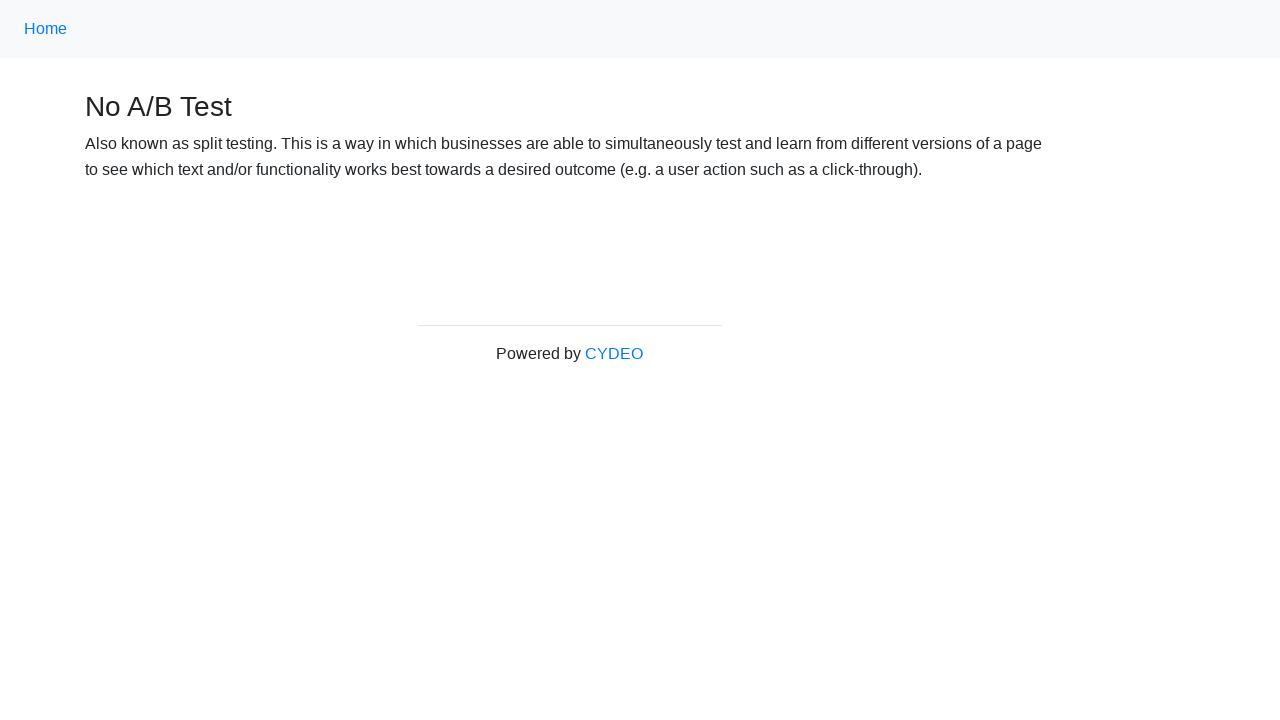

Waited 3 seconds for page to load
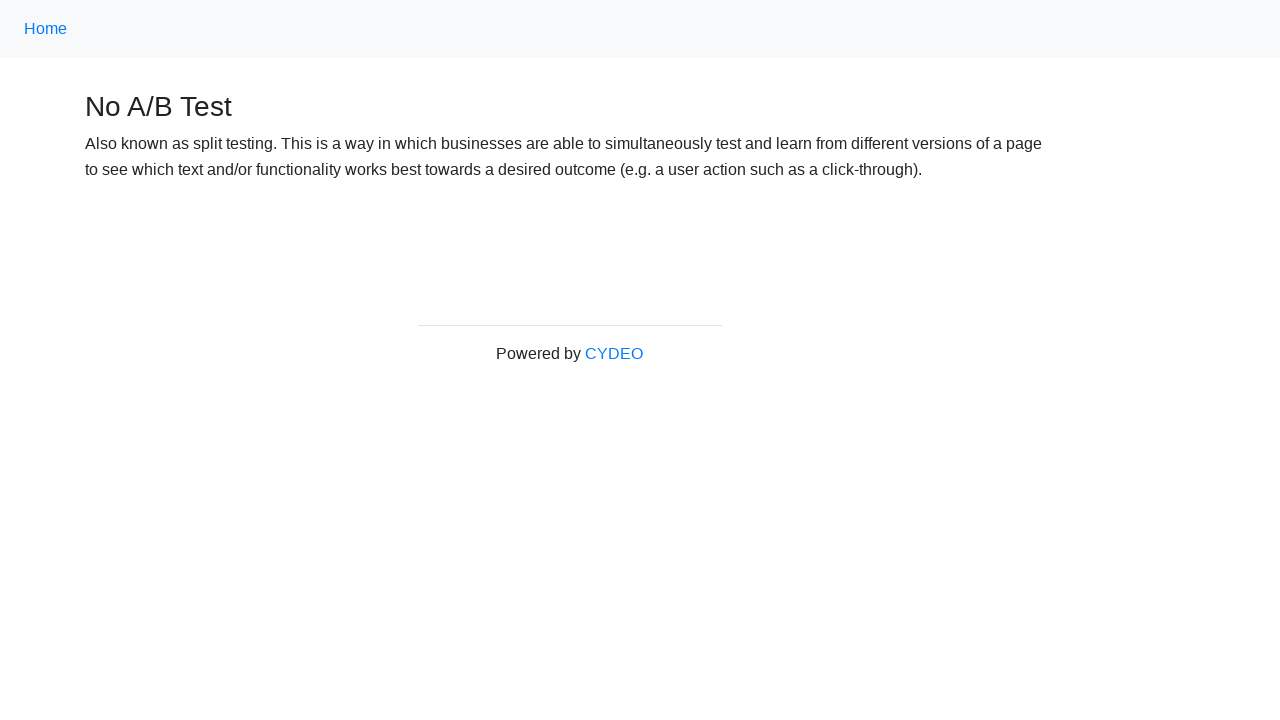

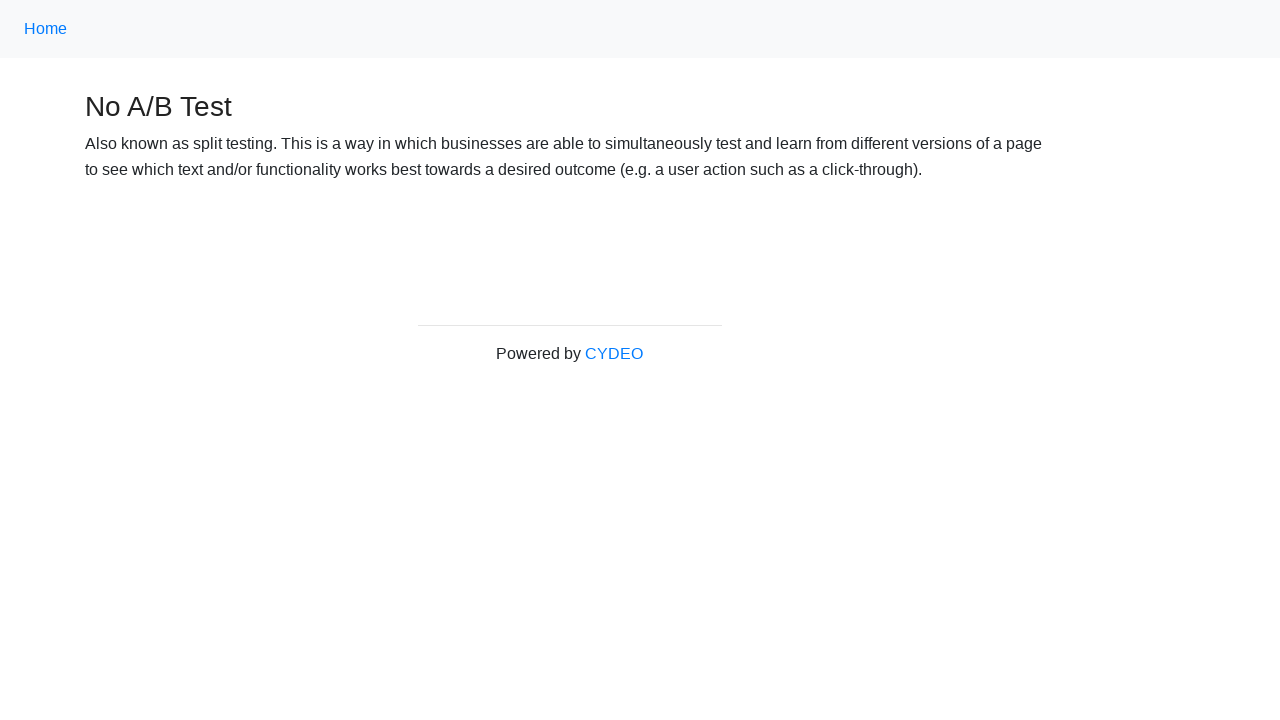